Tests that a todo item is removed when edited to an empty string

Starting URL: https://demo.playwright.dev/todomvc

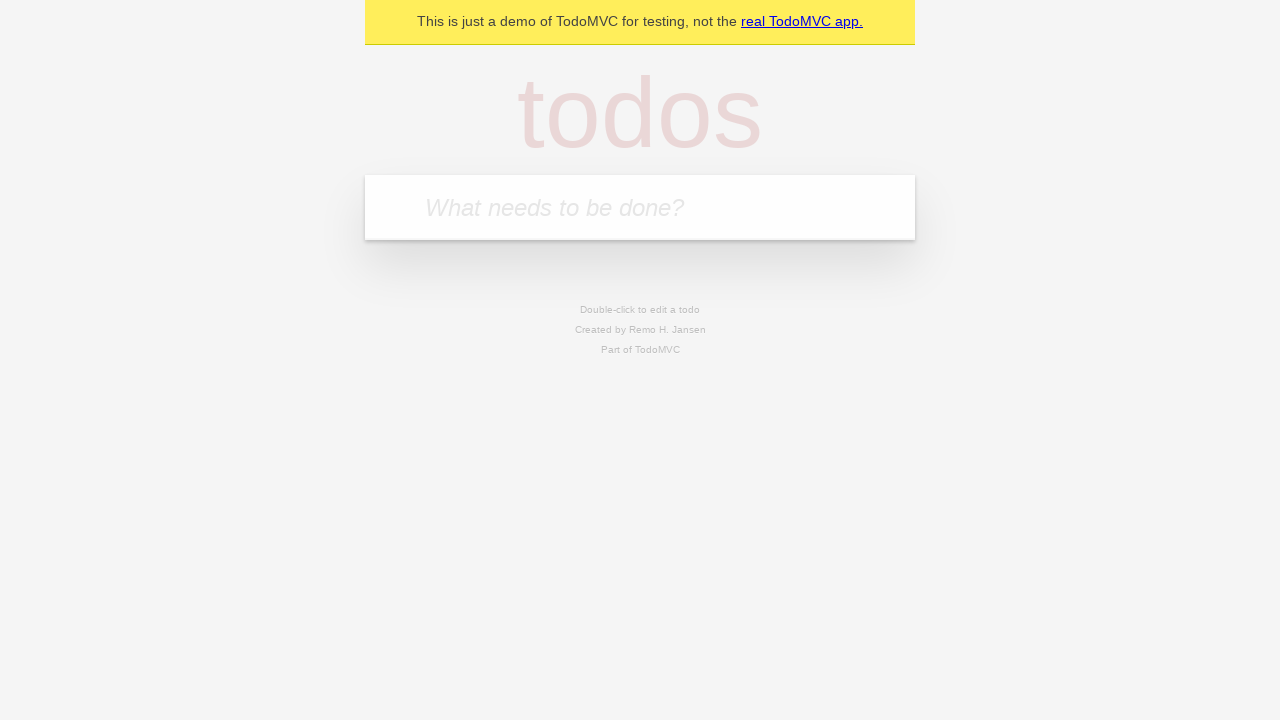

Filled new todo input with 'buy some cheese' on internal:attr=[placeholder="What needs to be done?"i]
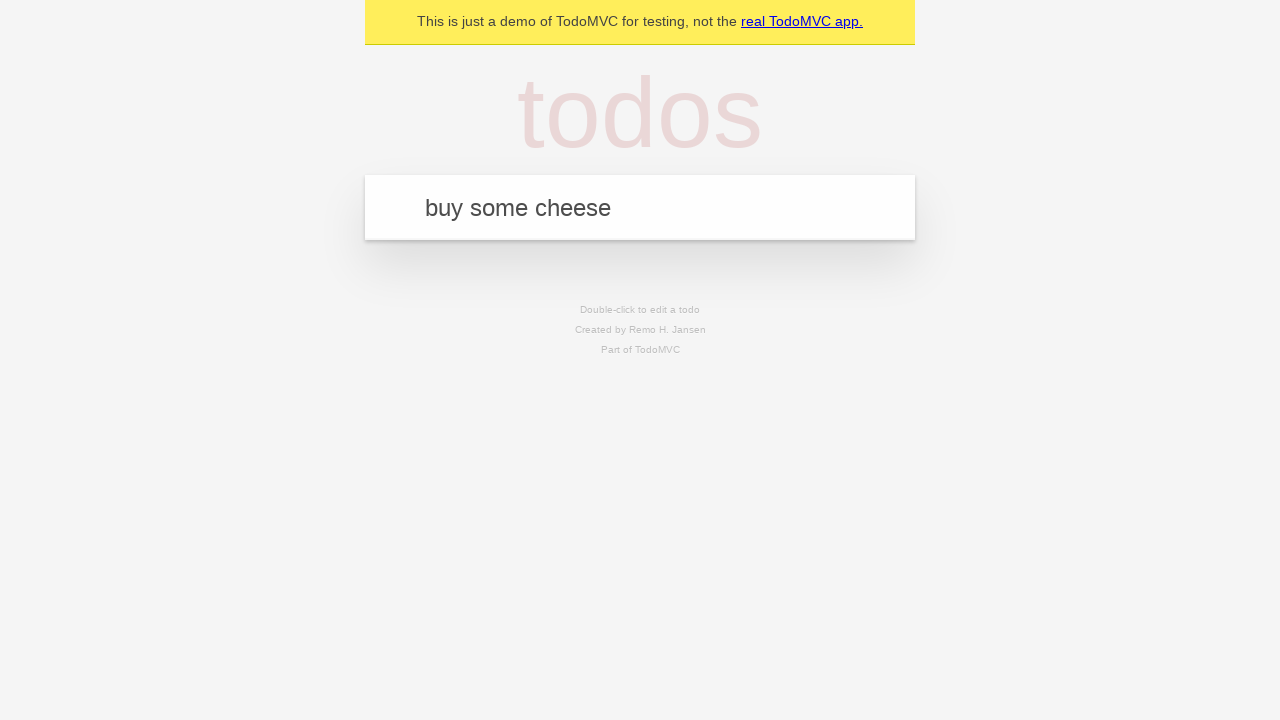

Pressed Enter to add todo 'buy some cheese' on internal:attr=[placeholder="What needs to be done?"i]
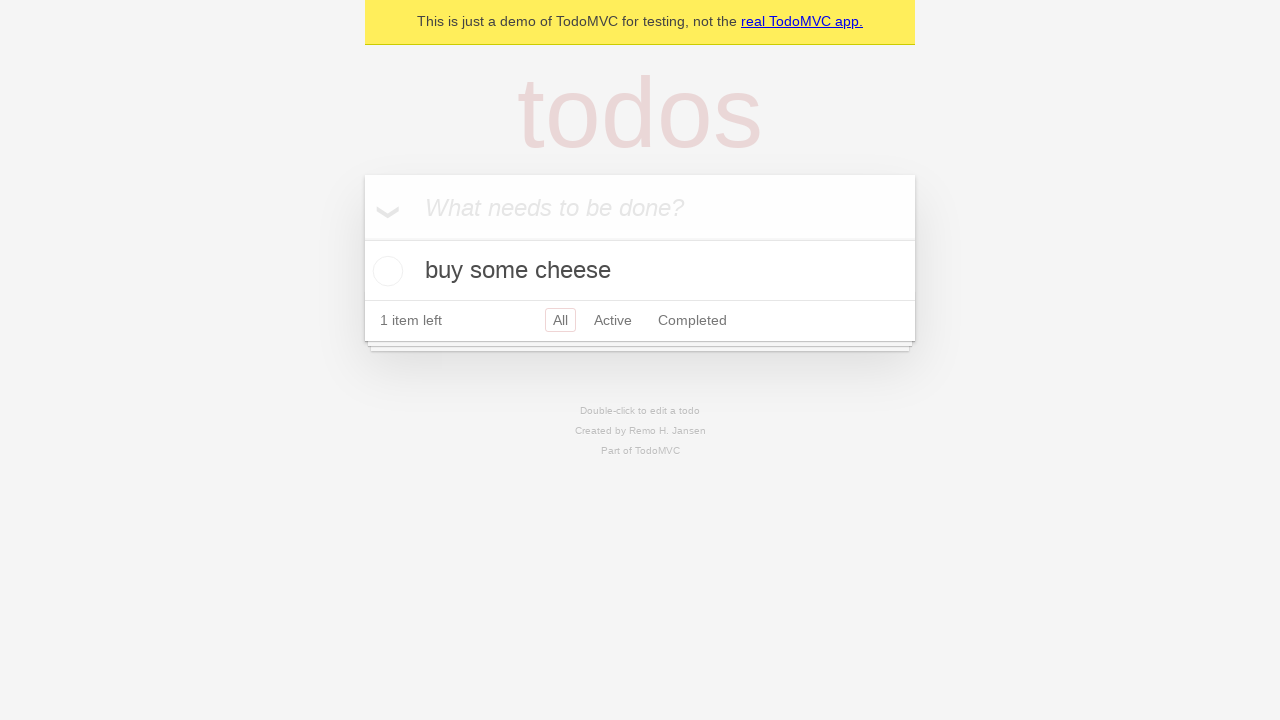

Filled new todo input with 'feed the cat' on internal:attr=[placeholder="What needs to be done?"i]
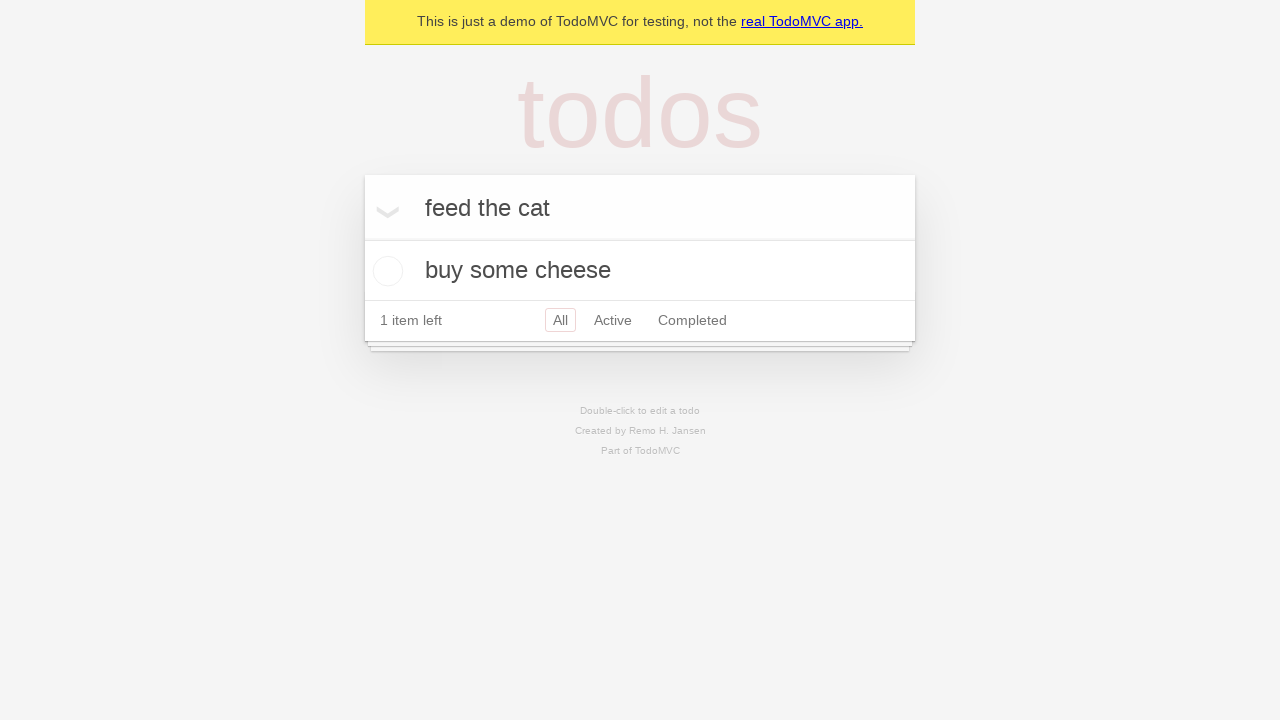

Pressed Enter to add todo 'feed the cat' on internal:attr=[placeholder="What needs to be done?"i]
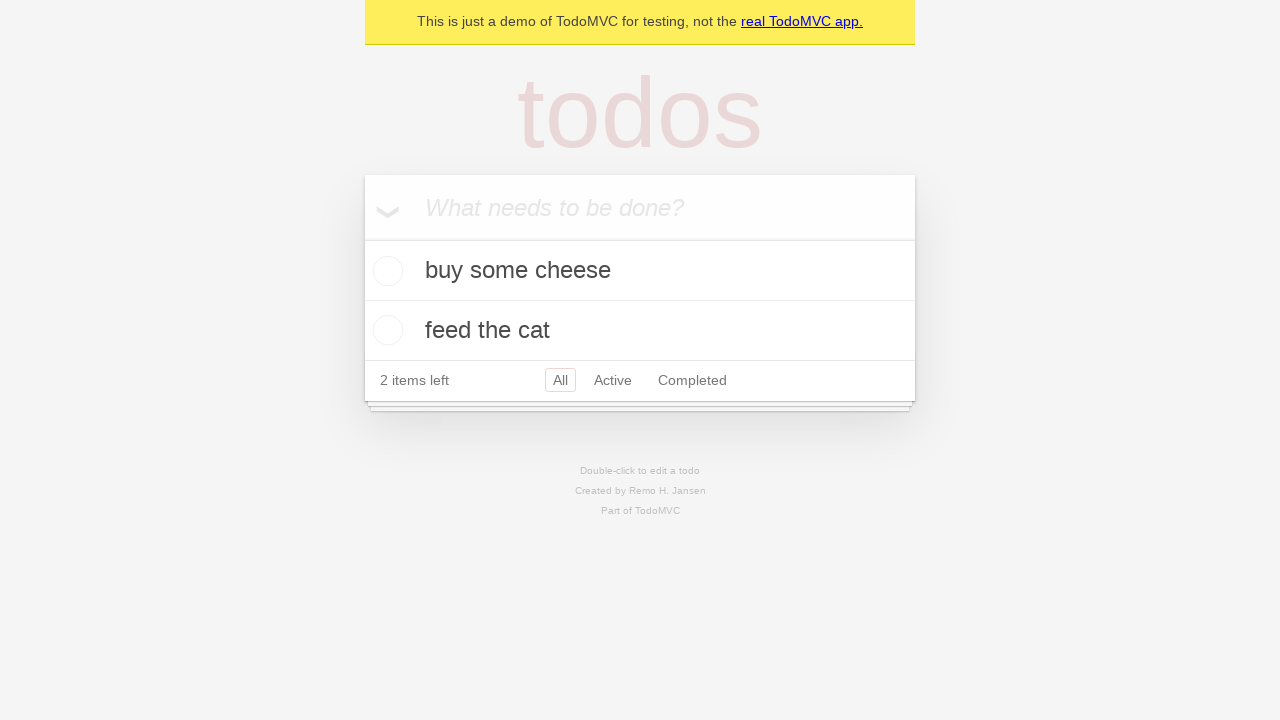

Filled new todo input with 'book a doctors appointment' on internal:attr=[placeholder="What needs to be done?"i]
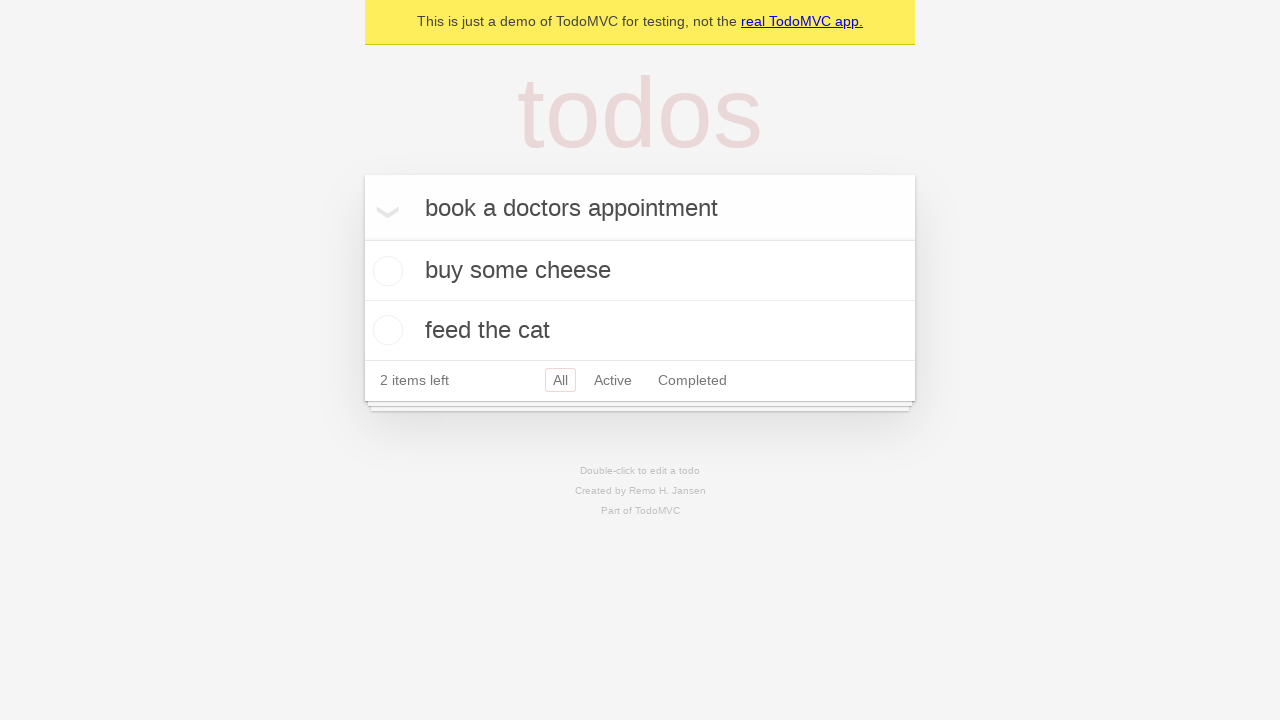

Pressed Enter to add todo 'book a doctors appointment' on internal:attr=[placeholder="What needs to be done?"i]
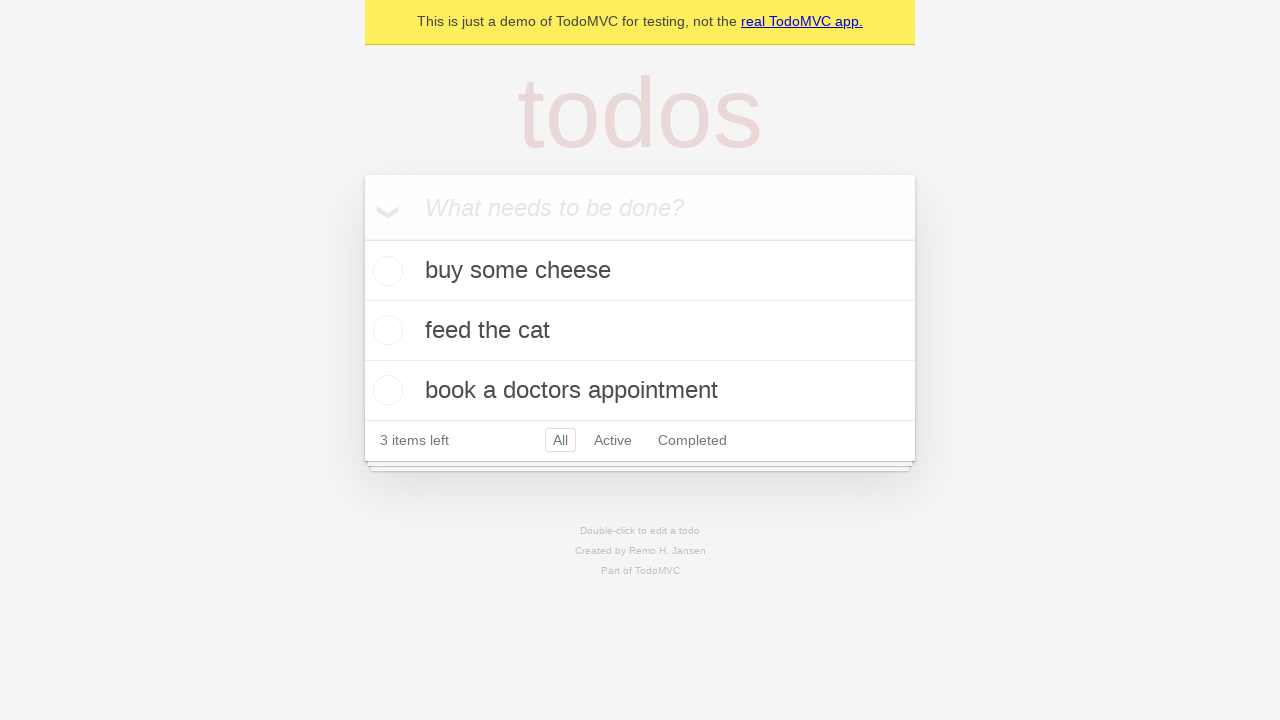

Located all todo items
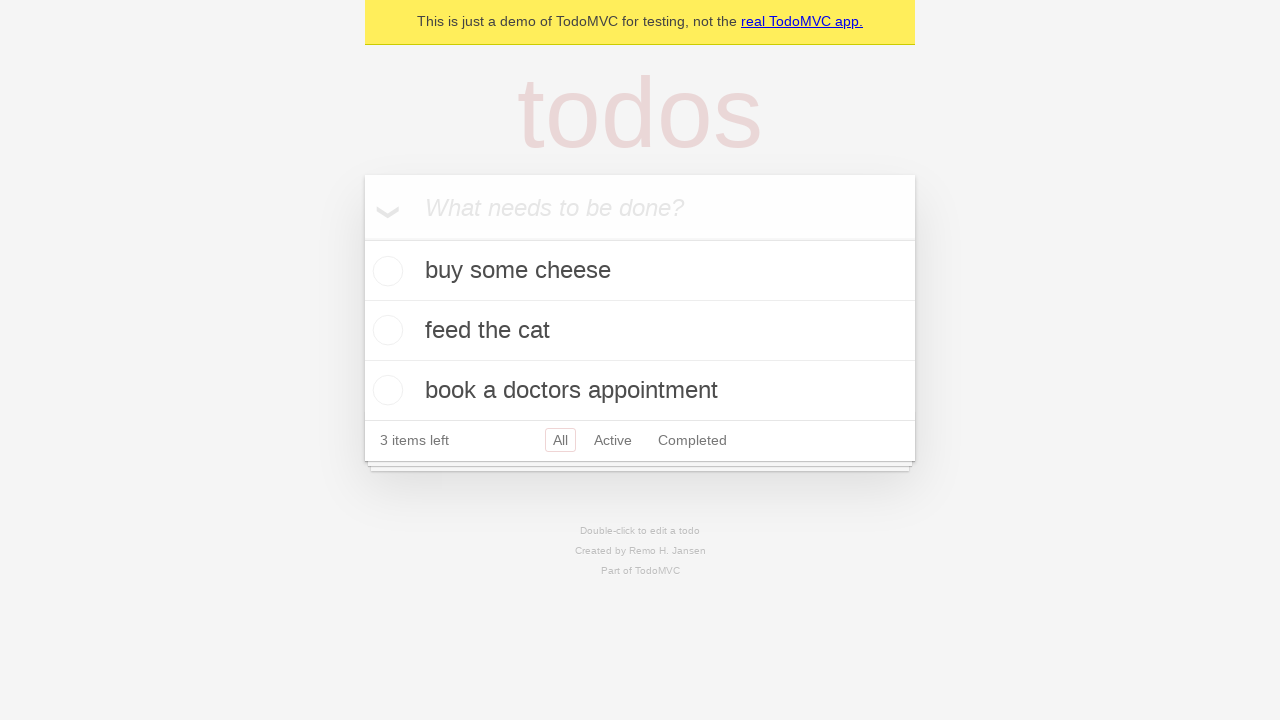

Double-clicked the second todo item to enter edit mode at (640, 331) on internal:testid=[data-testid="todo-item"s] >> nth=1
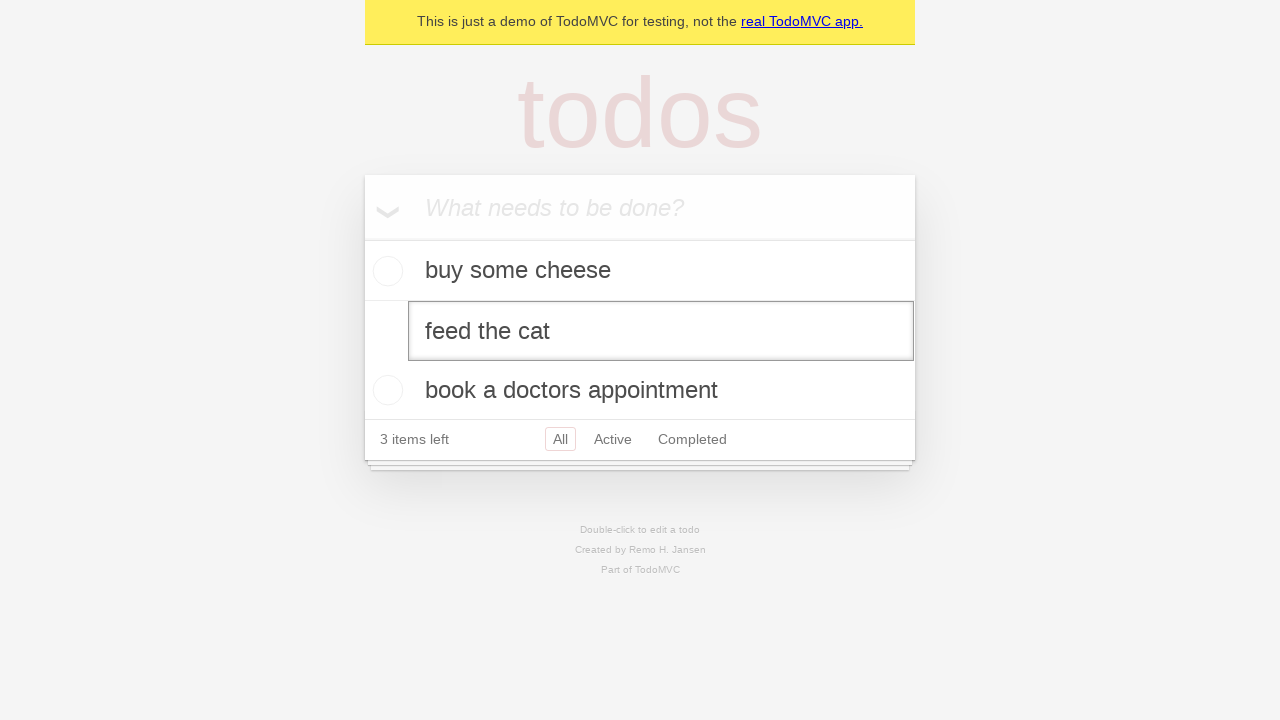

Cleared the edit textbox to empty string on internal:testid=[data-testid="todo-item"s] >> nth=1 >> internal:role=textbox[nam
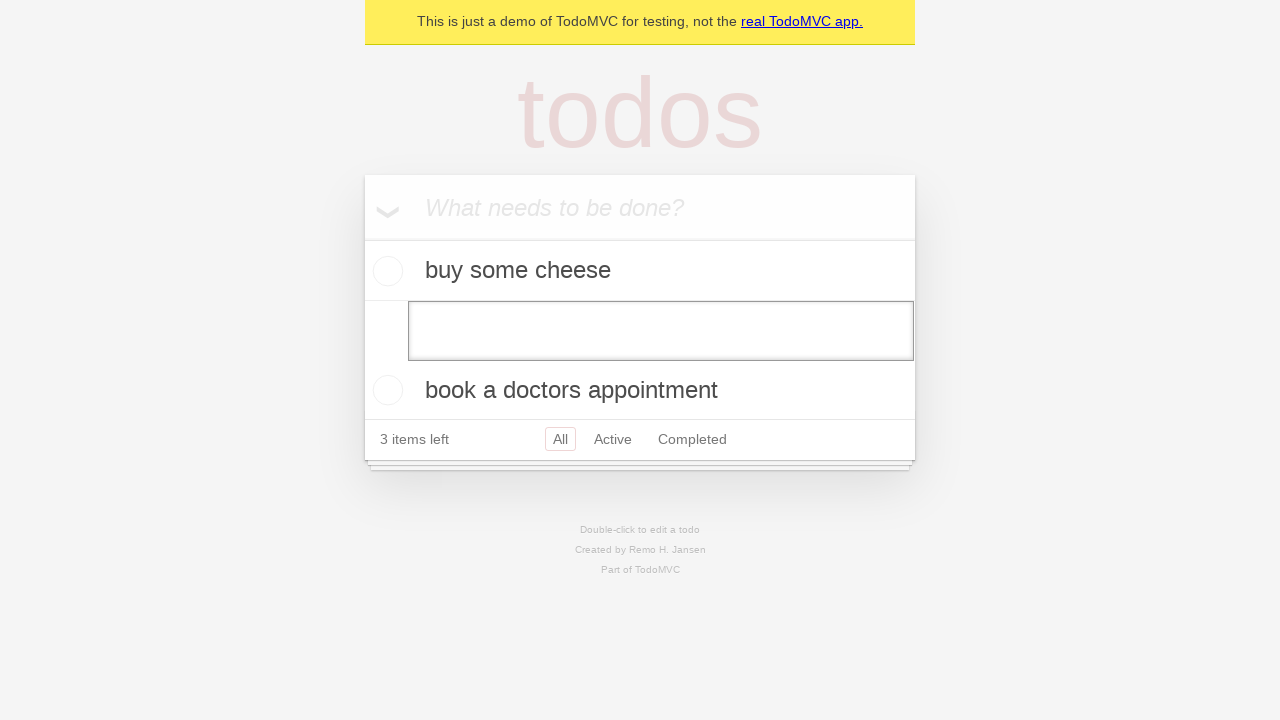

Pressed Enter to confirm empty edit on internal:testid=[data-testid="todo-item"s] >> nth=1 >> internal:role=textbox[nam
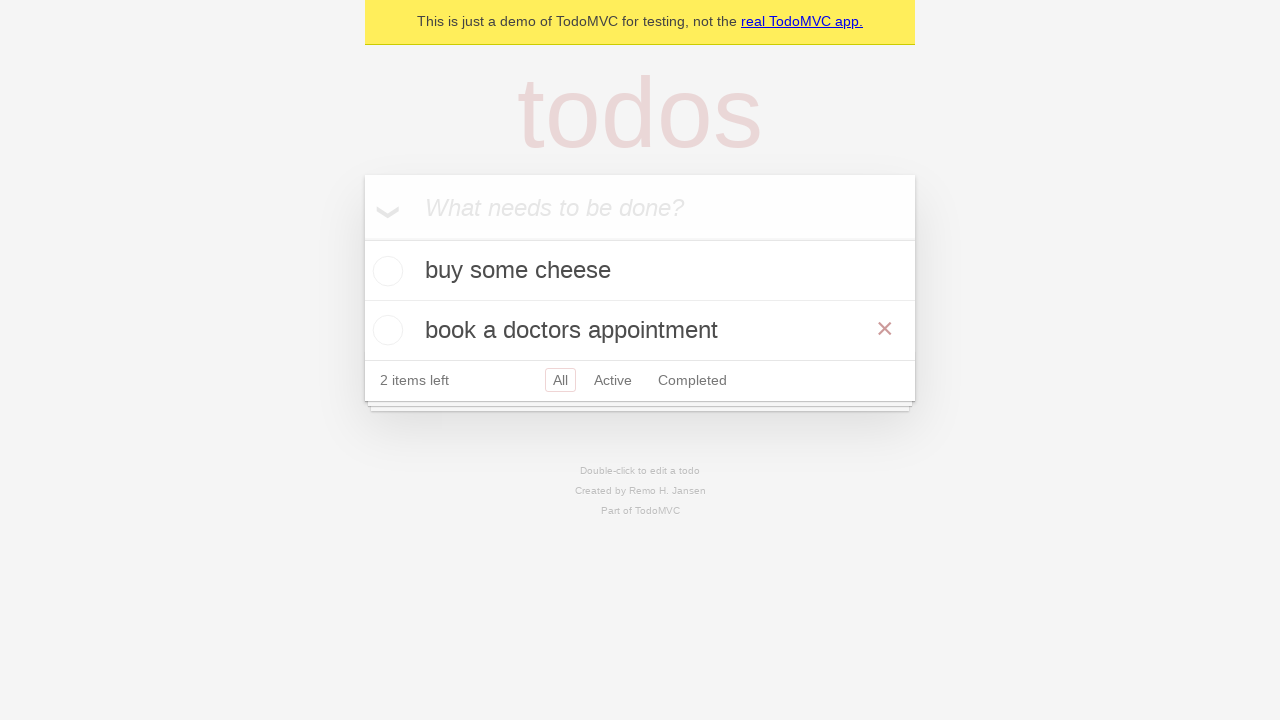

Verified that the second todo item was removed and only 2 items remain
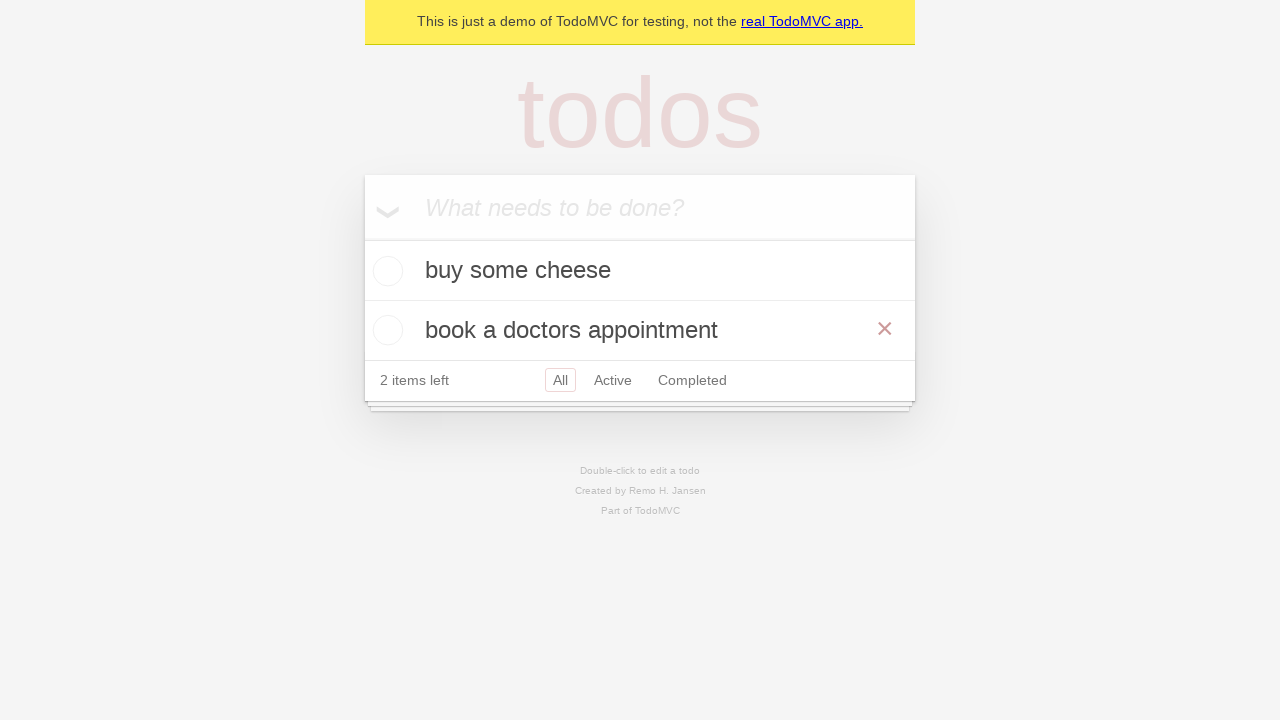

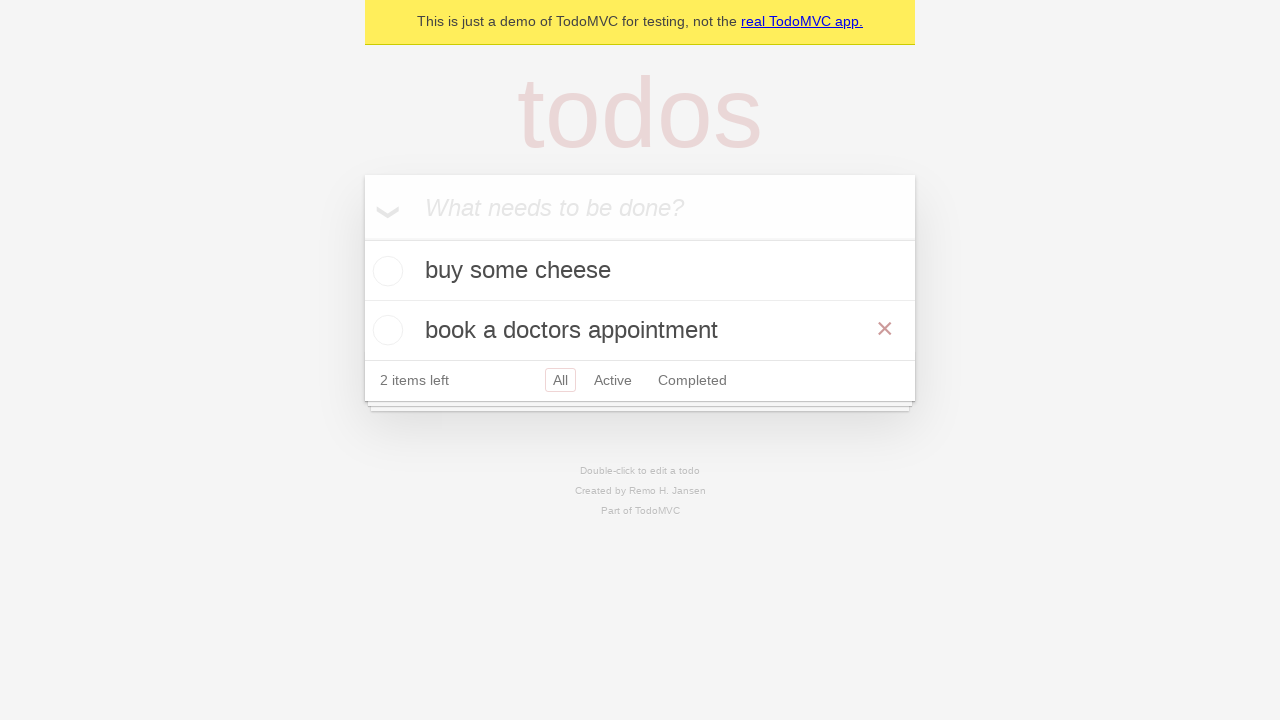